Tests adding a product to the shopping cart on BrowserStack demo site, verifying the cart opens and displays the correct product name

Starting URL: https://www.bstackdemo.com

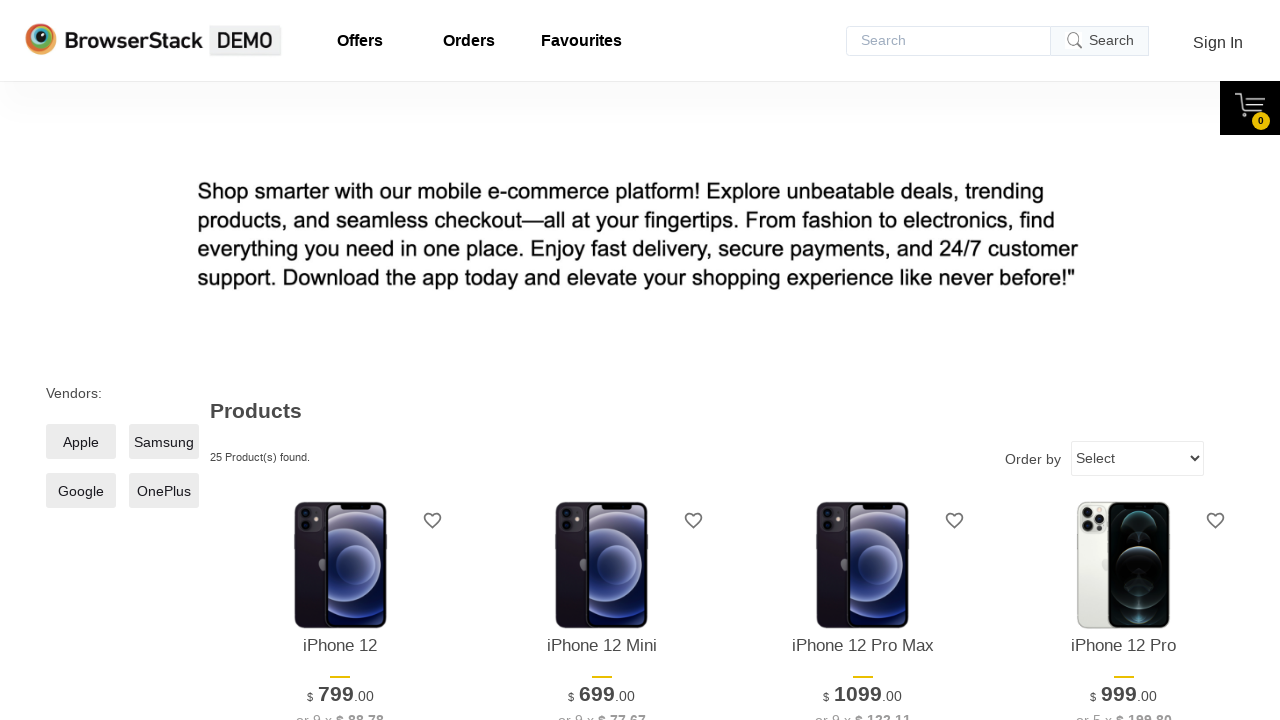

Page loaded with domcontentloaded state
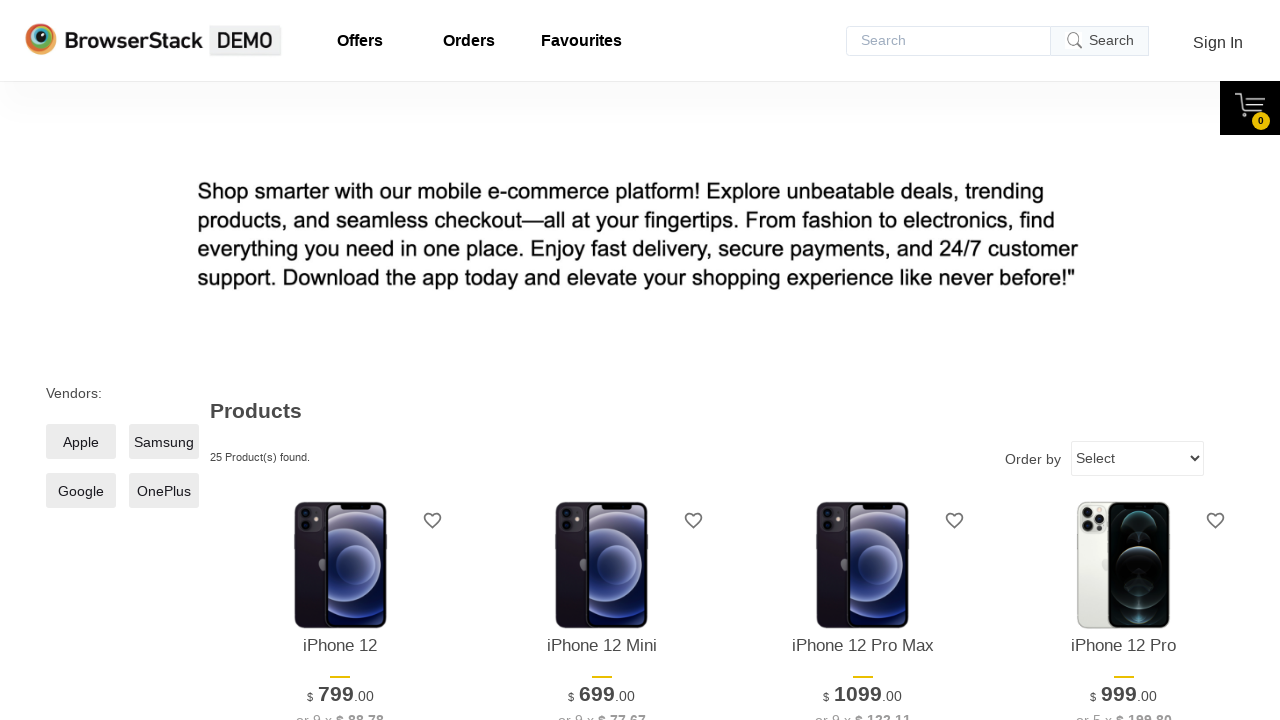

Verified page title contains 'StackDemo'
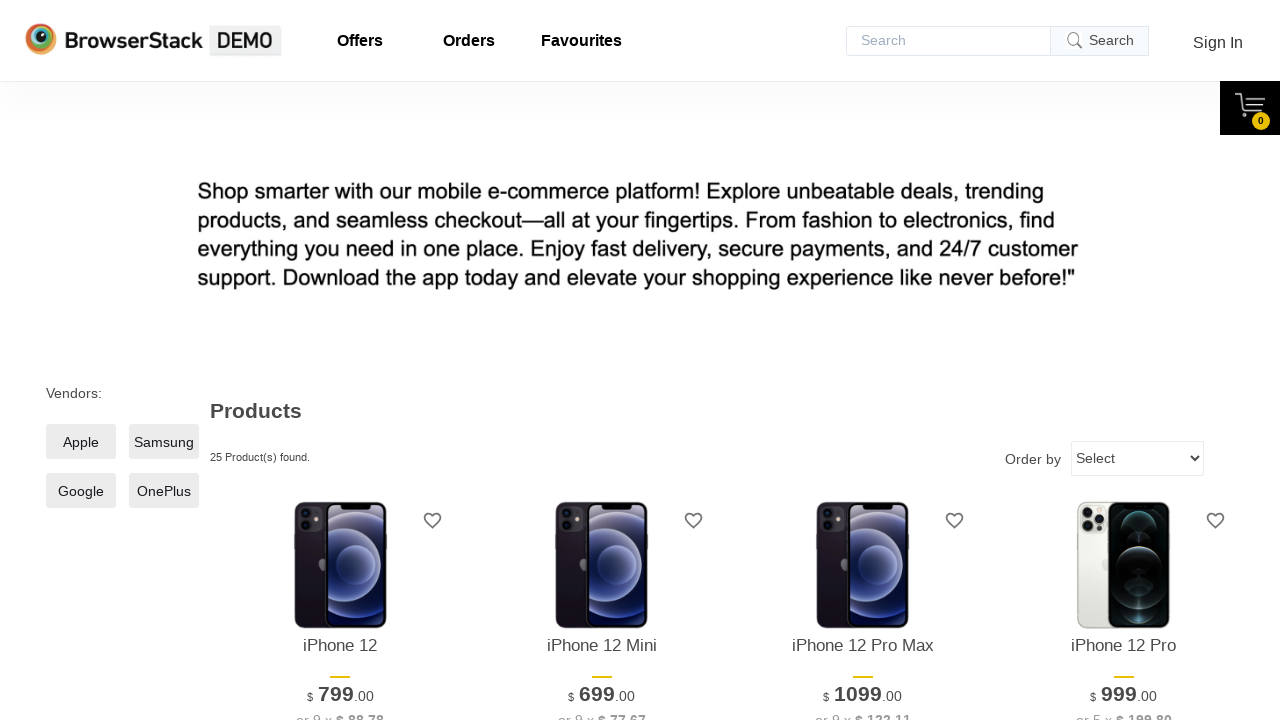

Retrieved product name from the product listing
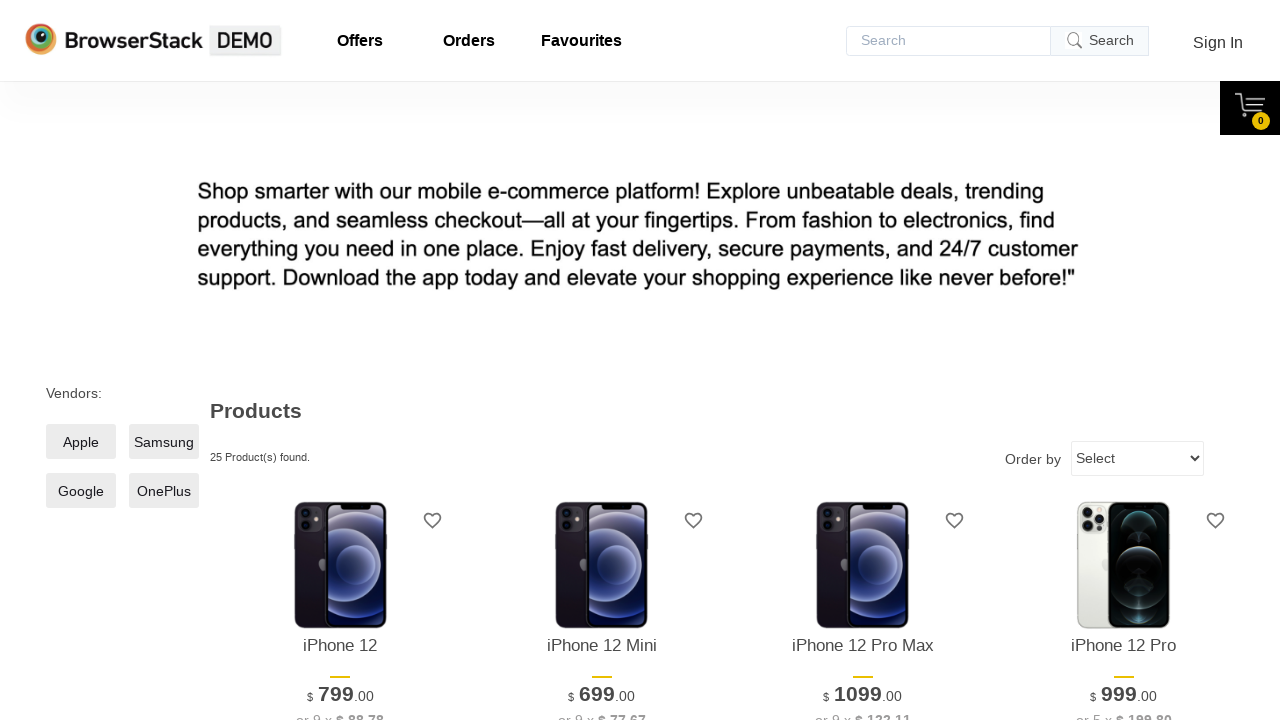

Clicked 'Add to Cart' button for the first product at (340, 361) on xpath=//*[@id='1']/div[4]
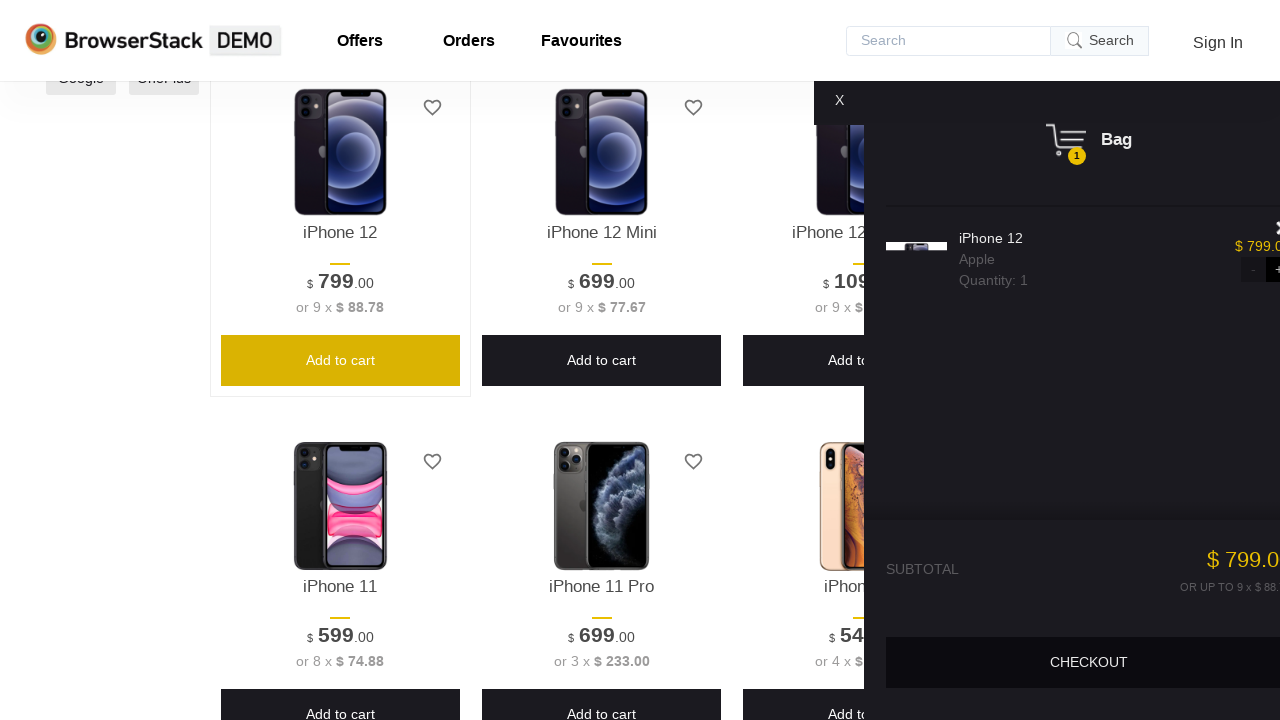

Shopping cart panel became visible
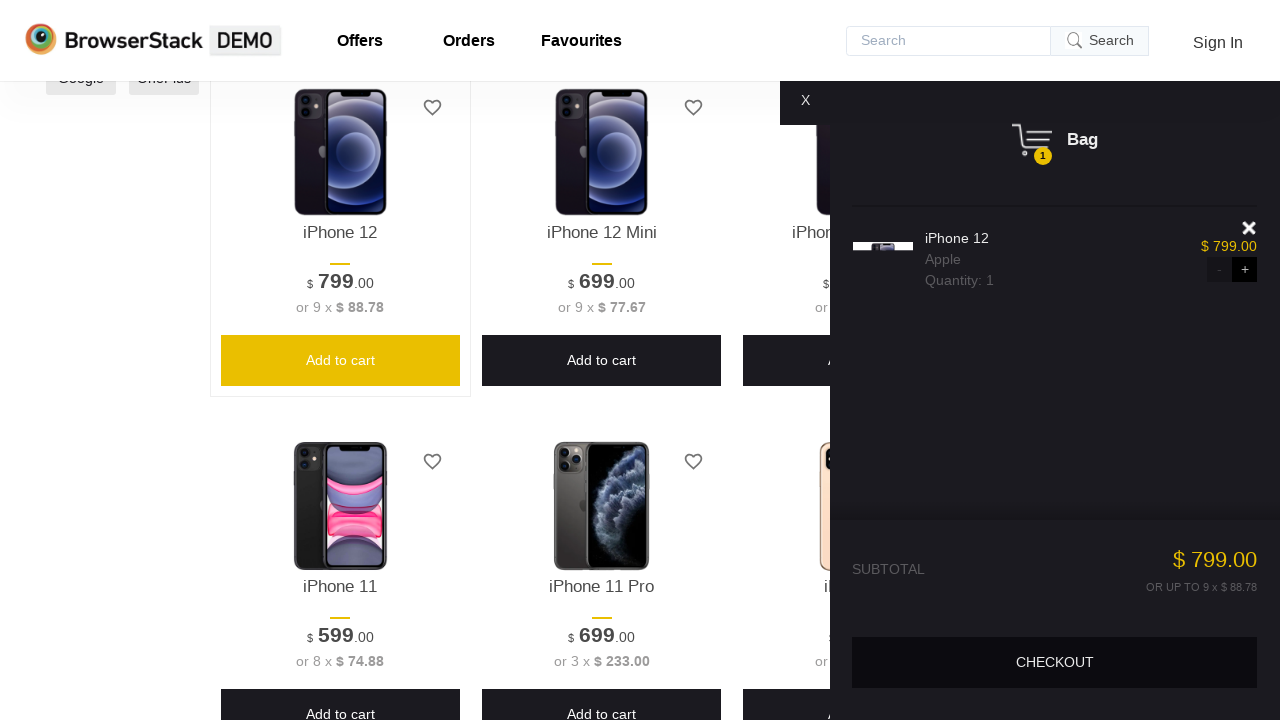

Confirmed shopping cart content is visible
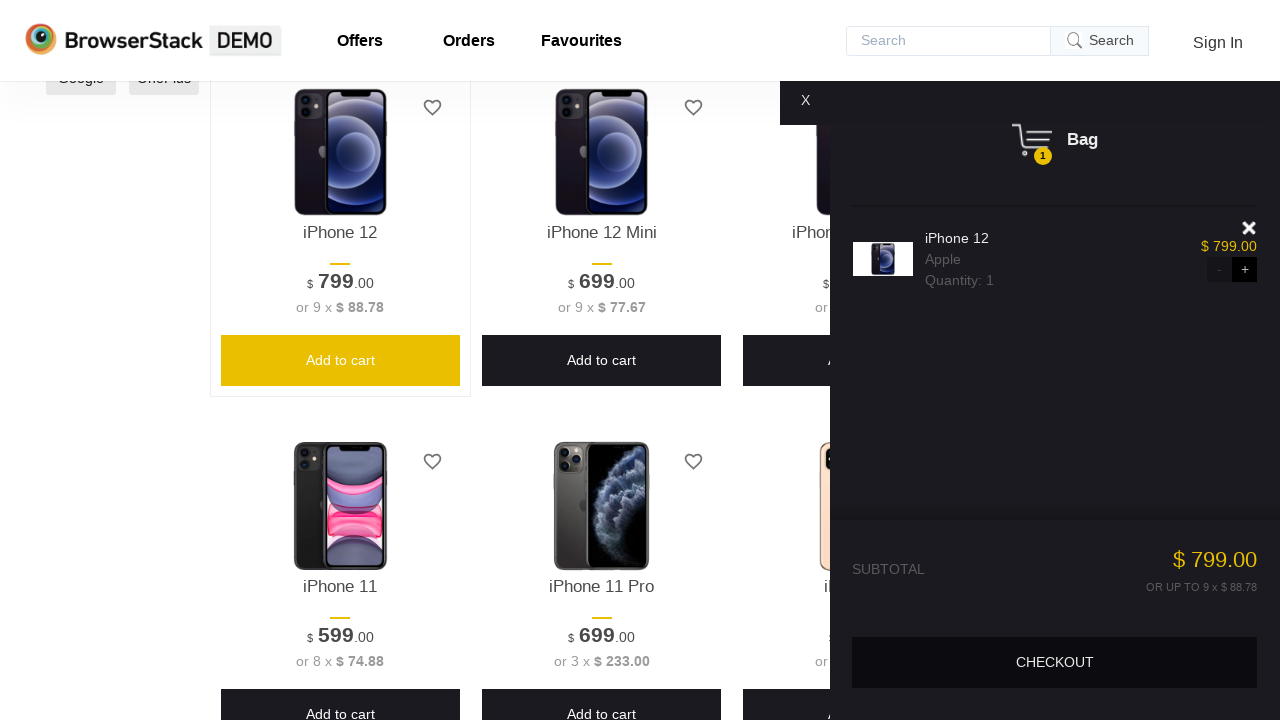

Retrieved product name from shopping cart
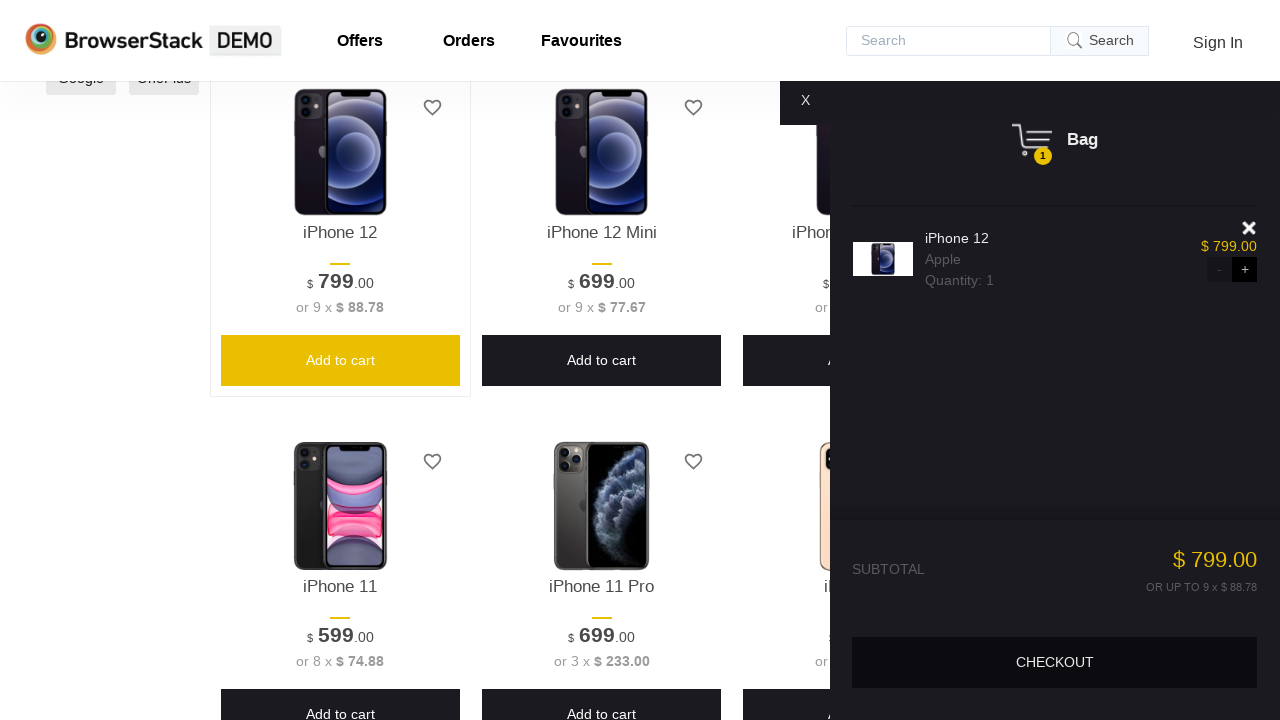

Verified product name in cart matches product name on listing
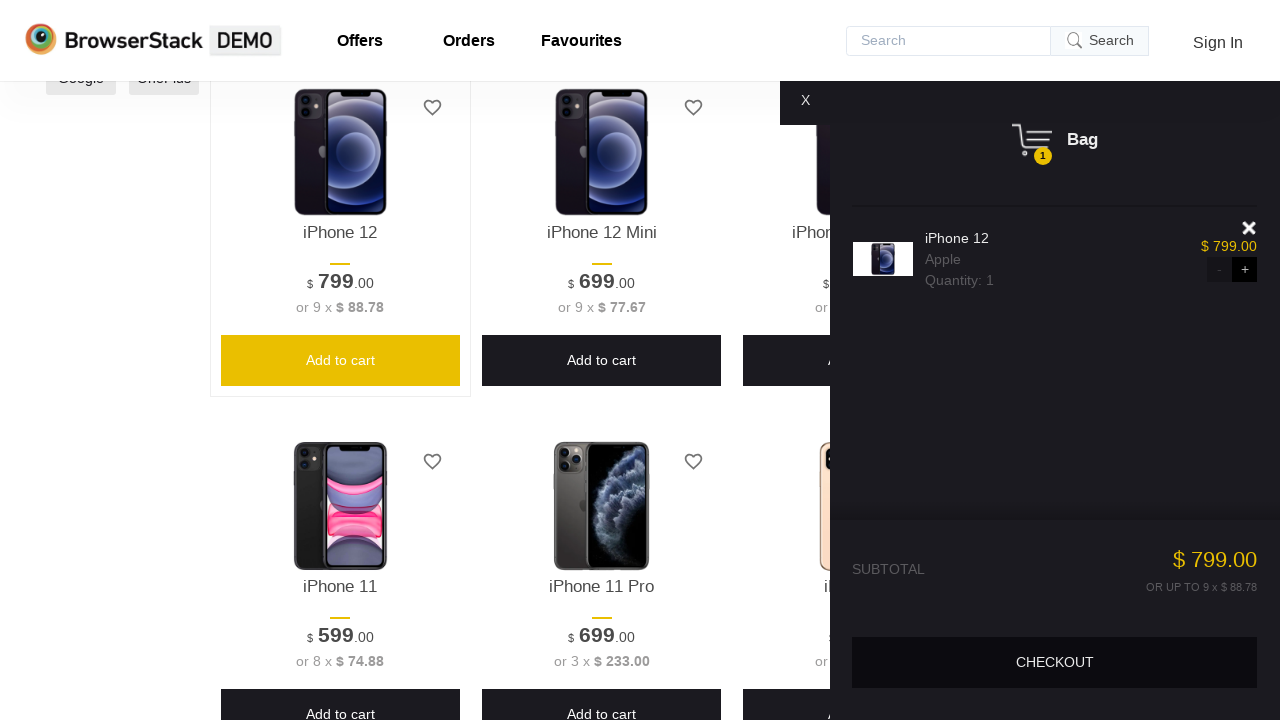

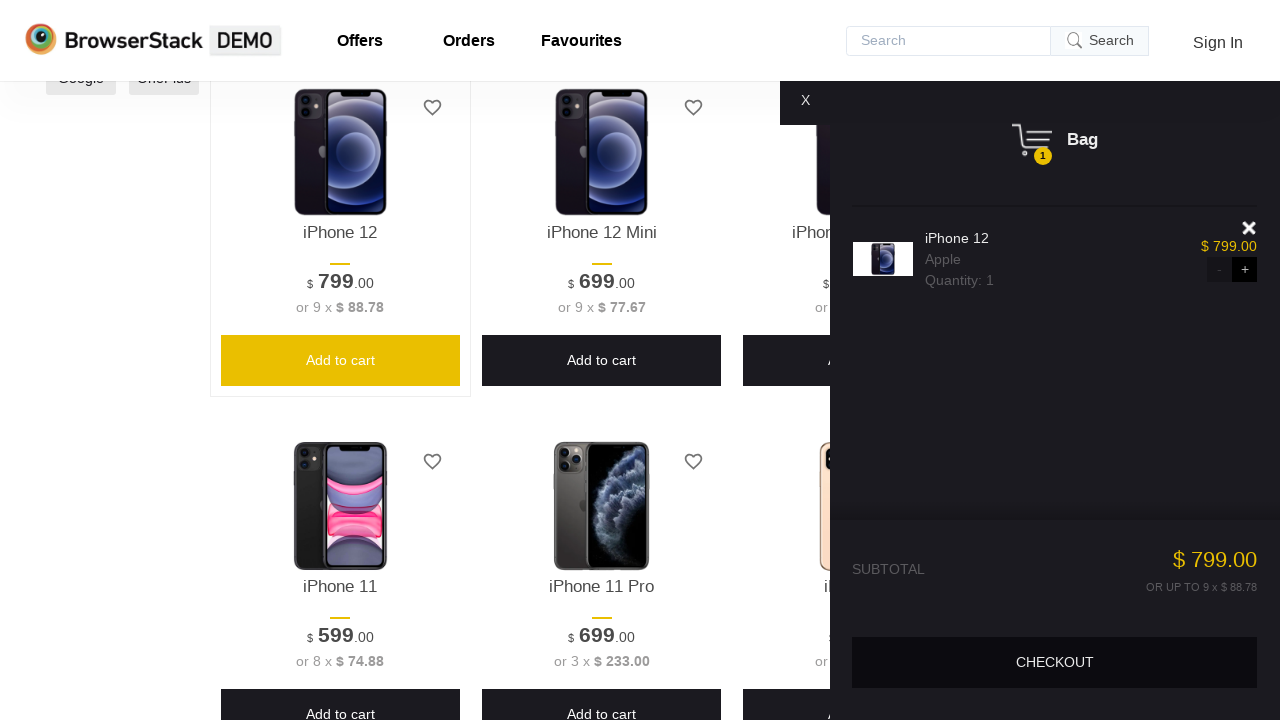